Tests file download functionality by clicking on a file link to initiate a download from a public test site

Starting URL: https://the-internet.herokuapp.com/download

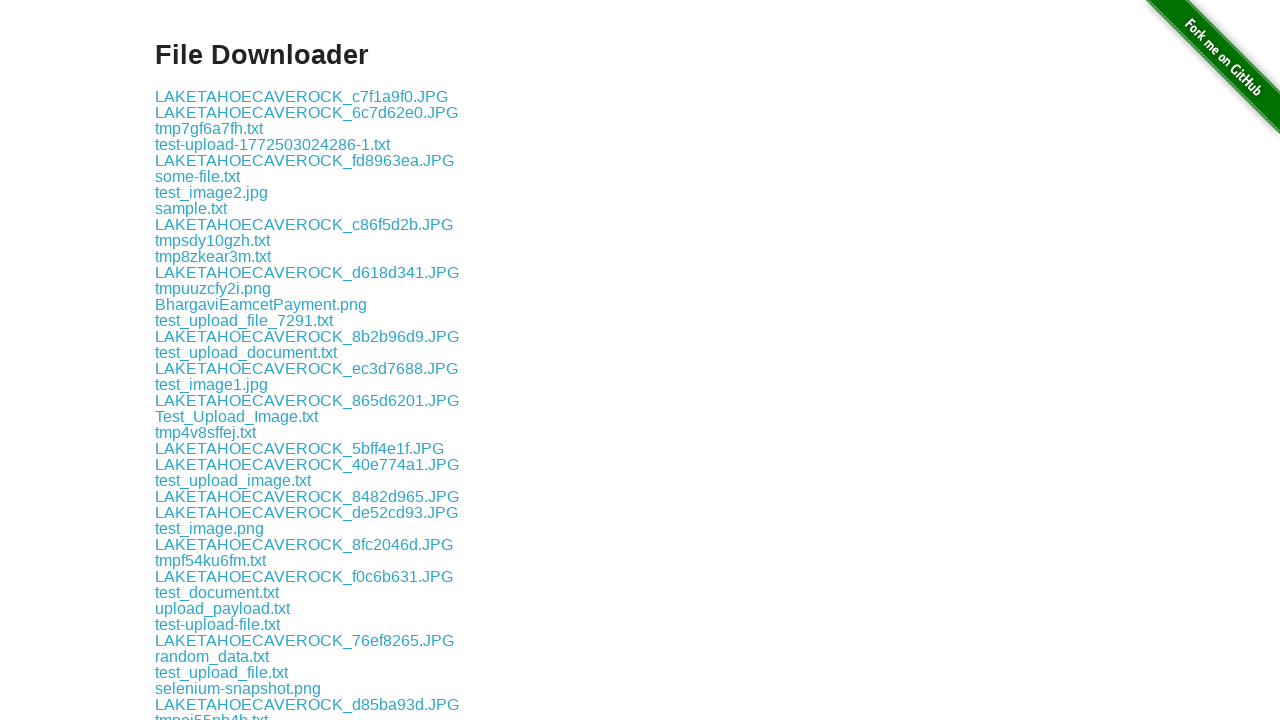

Clicked on file link to initiate download at (198, 176) on text=some-file.txt
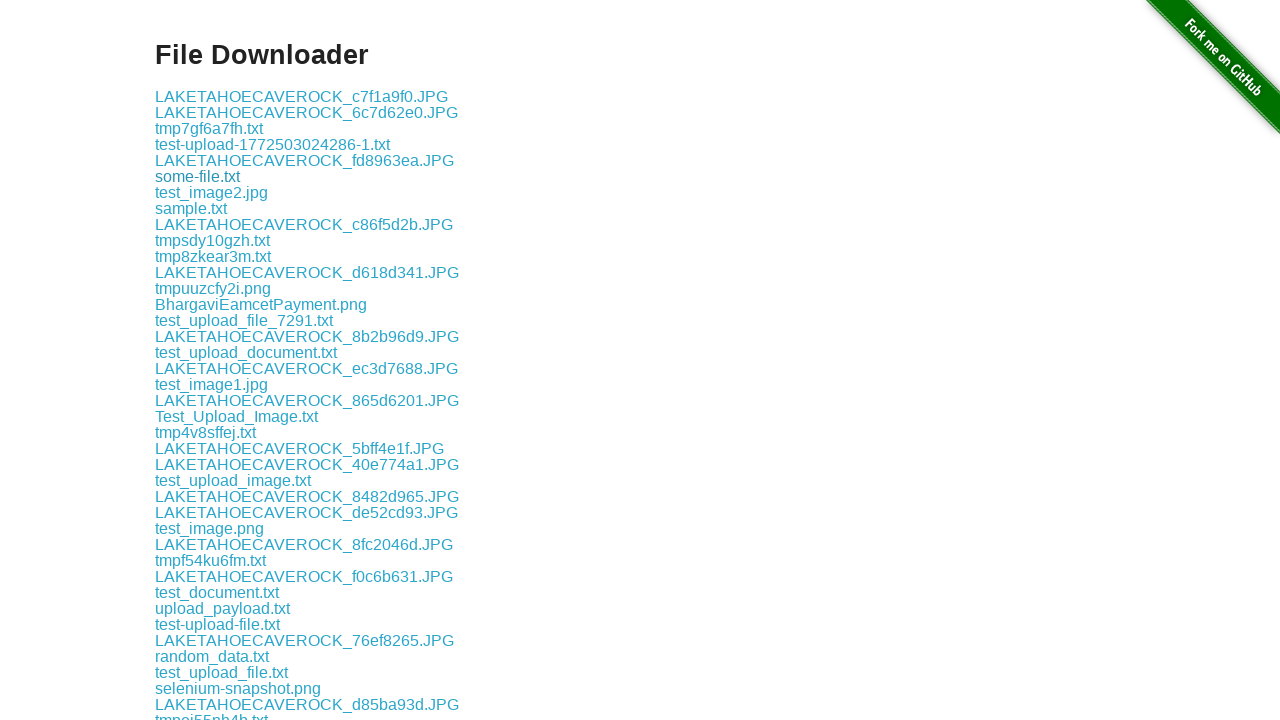

Waited for download to complete
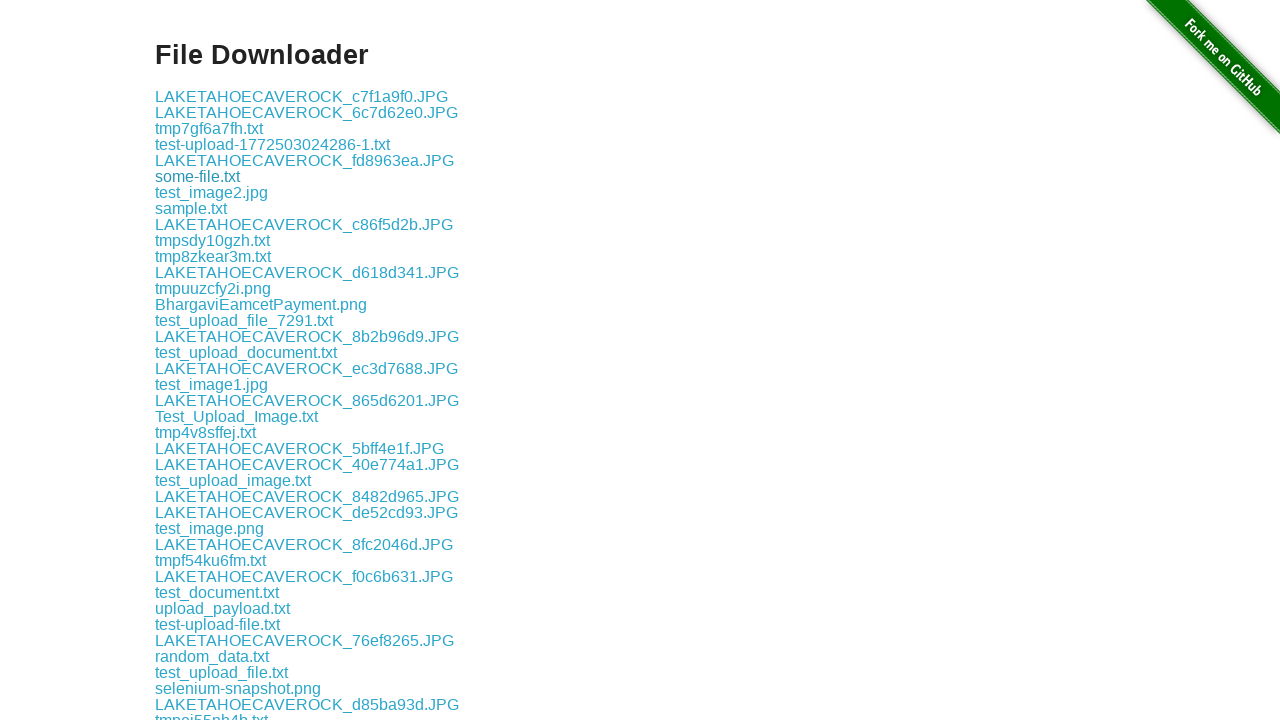

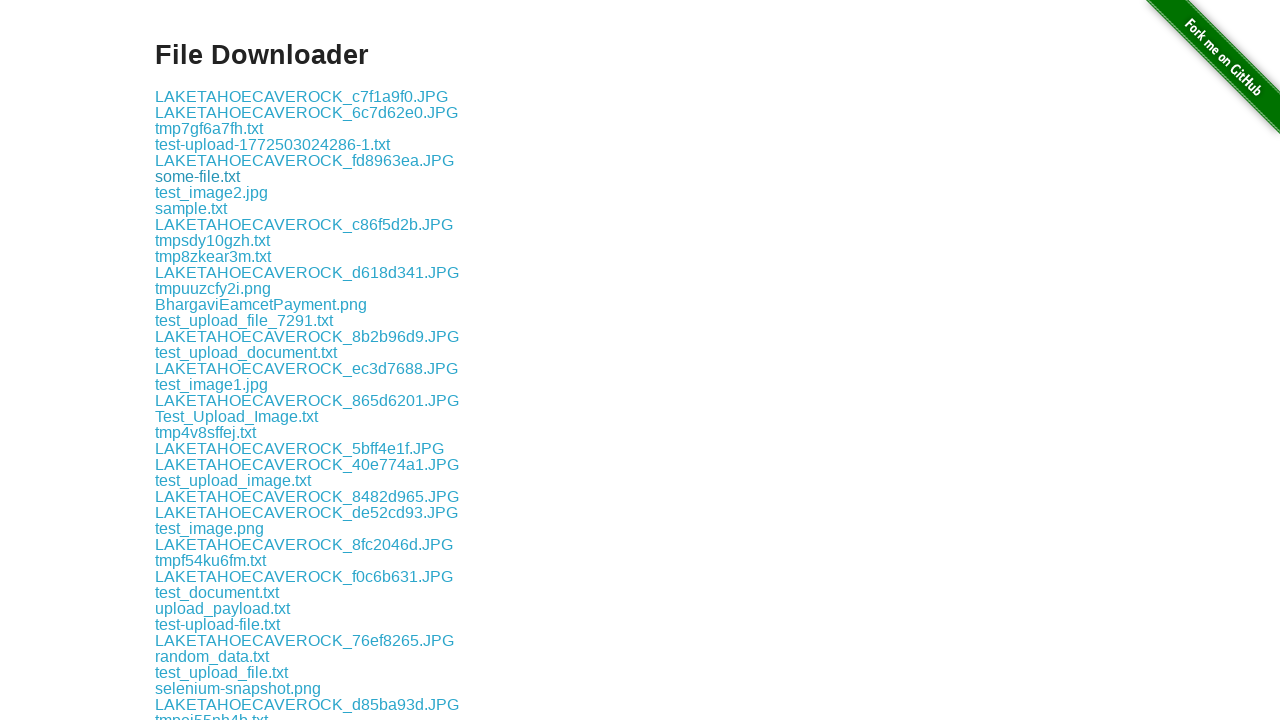